Clicks the adder button and waits for the dynamically added box element to appear

Starting URL: https://www.selenium.dev/selenium/web/dynamic.html

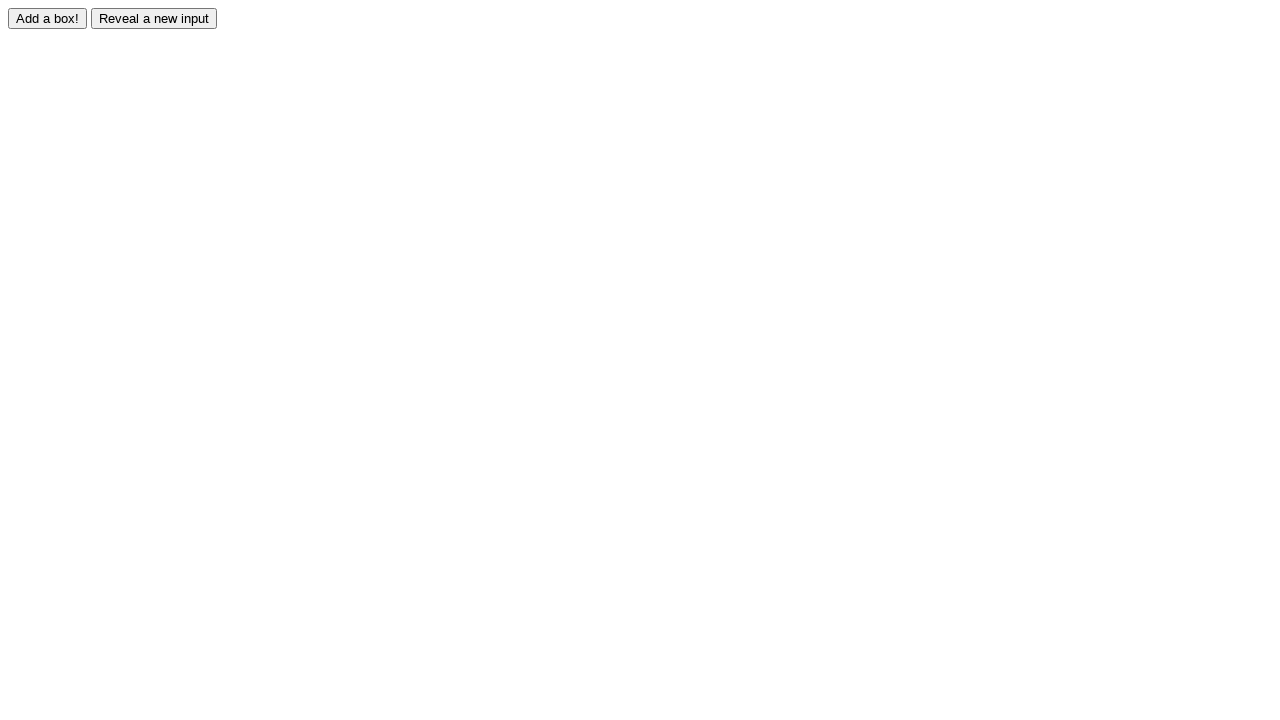

Navigated to dynamic element test page
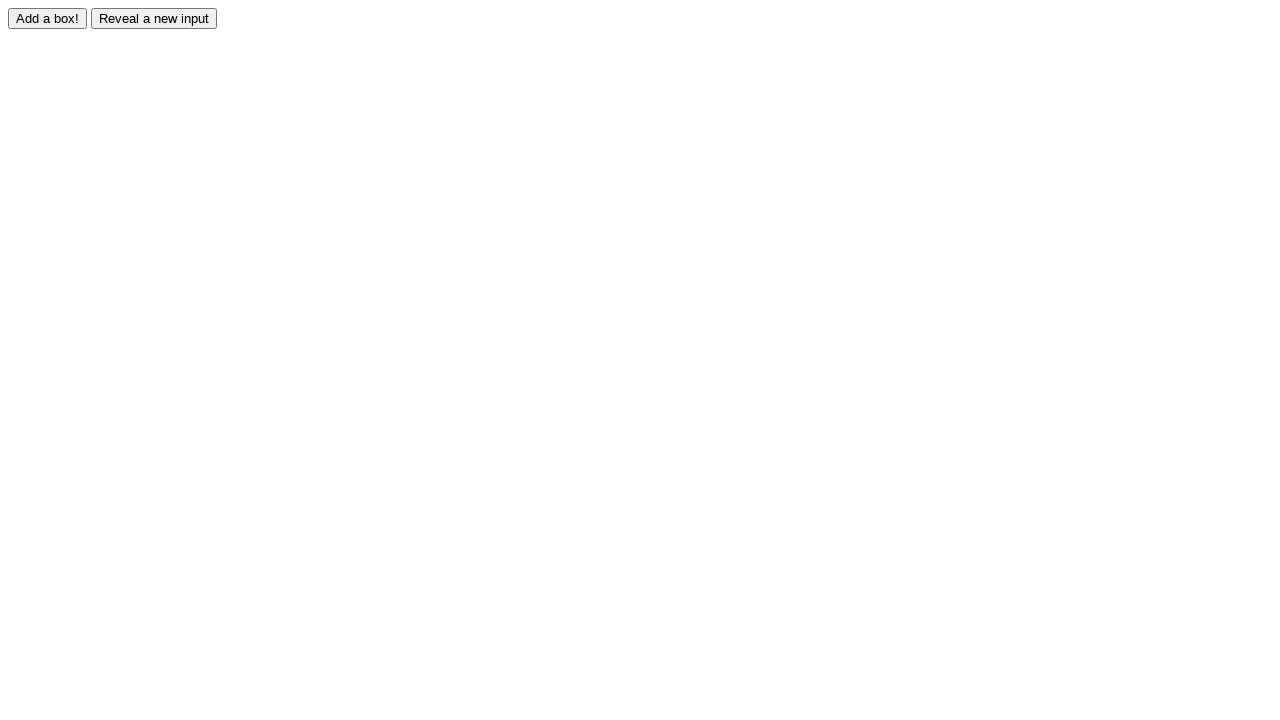

Clicked the adder button to trigger dynamic element creation at (48, 18) on #adder
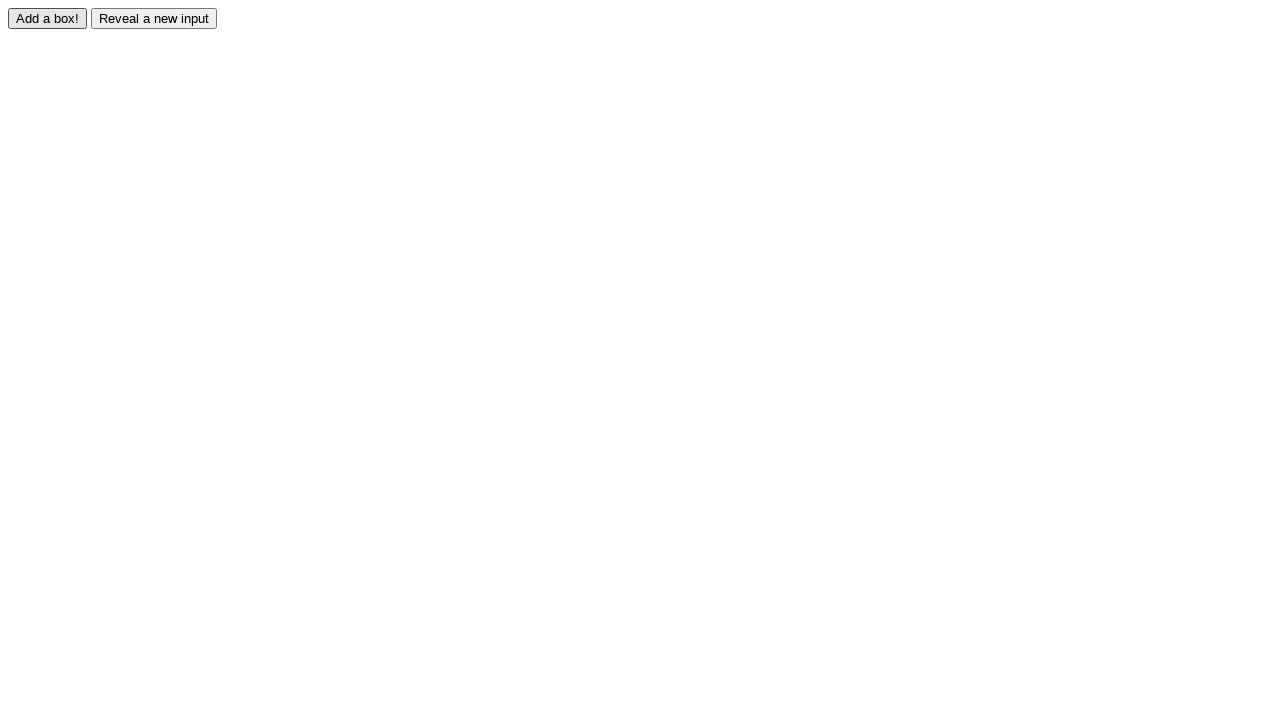

Waited for dynamically added box element to appear
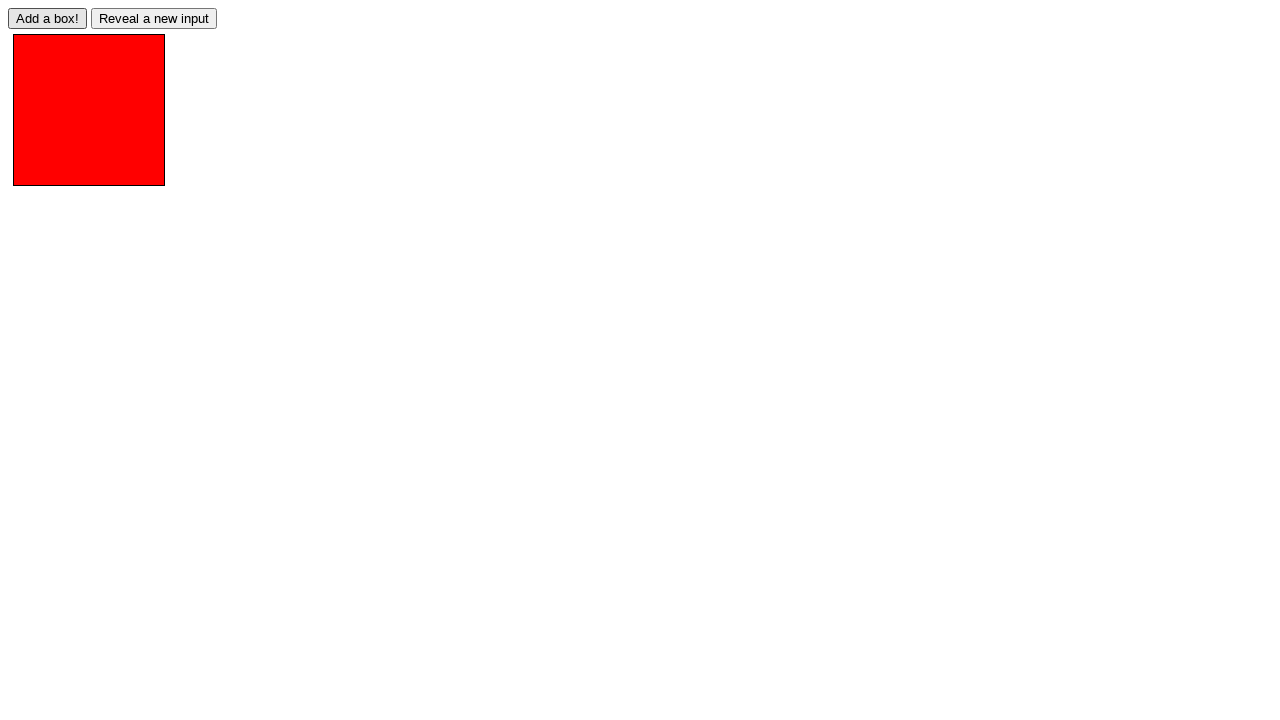

Verified the dynamically added box is visible
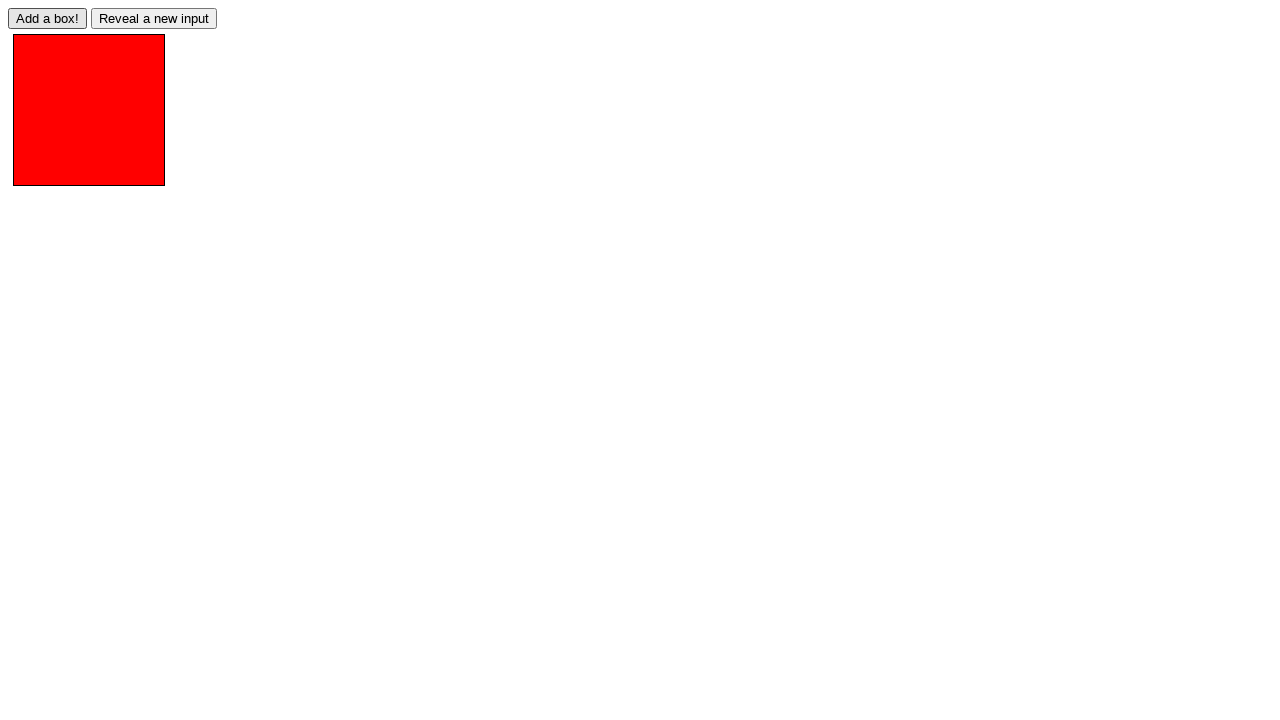

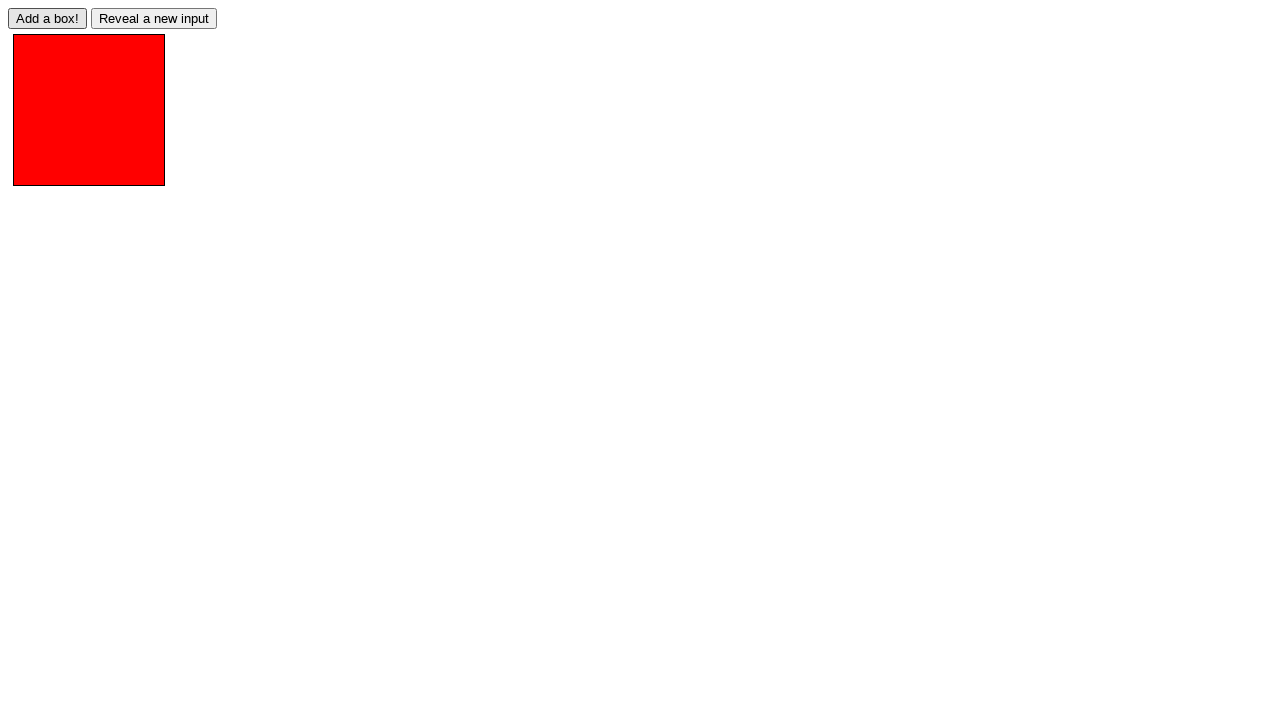